Navigates to DemoBlaze e-commerce site and verifies that product listings are displayed by waiting for device cards to load

Starting URL: https://www.demoblaze.com/

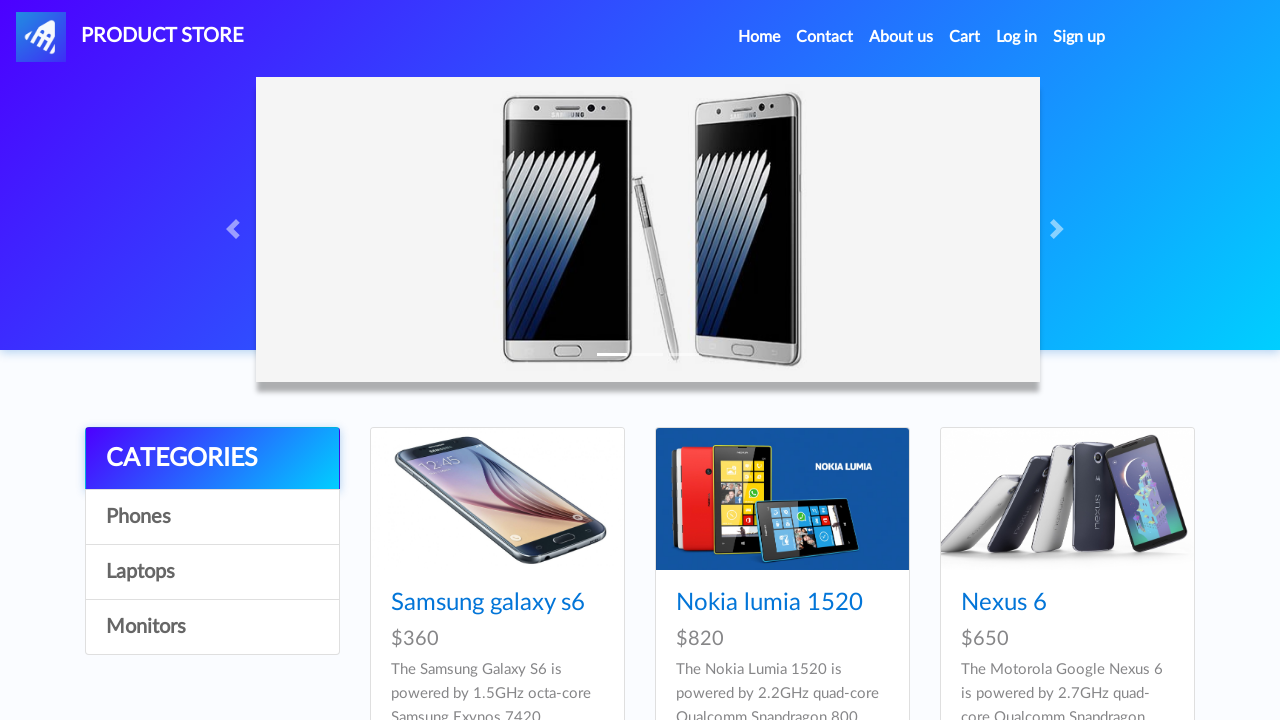

Navigated to DemoBlaze e-commerce site
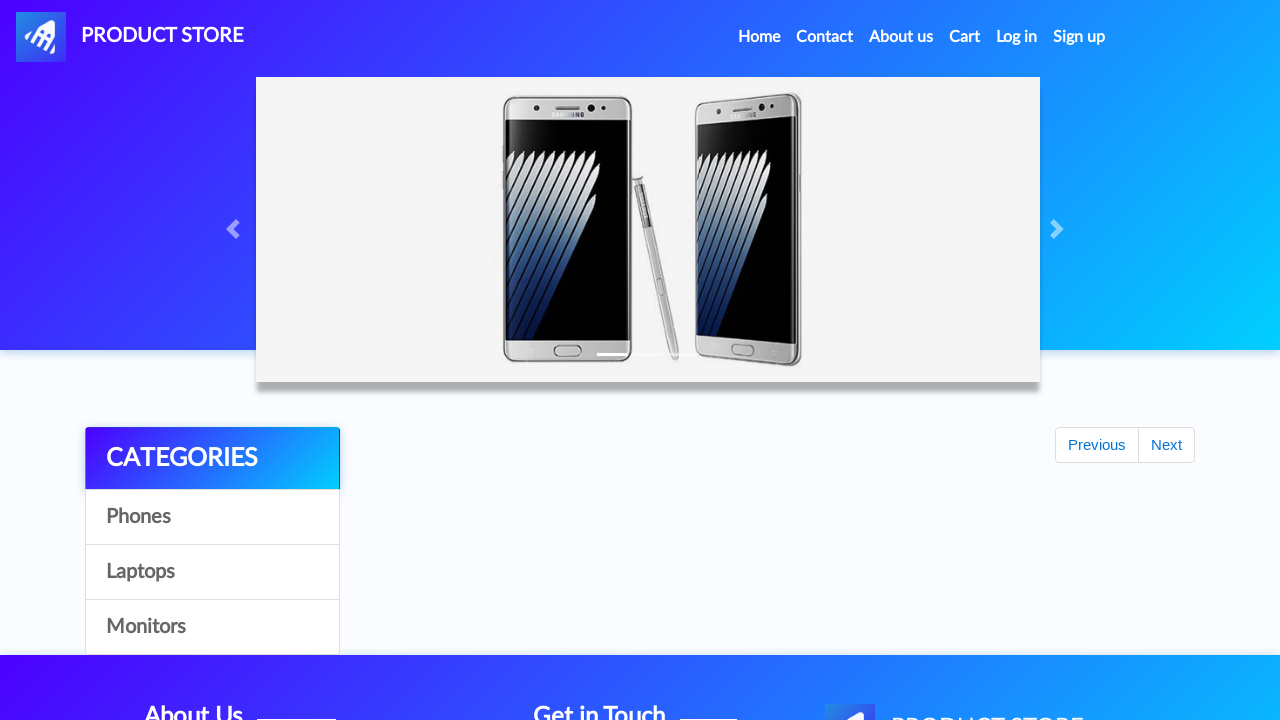

Waited for product card selectors to be present in DOM
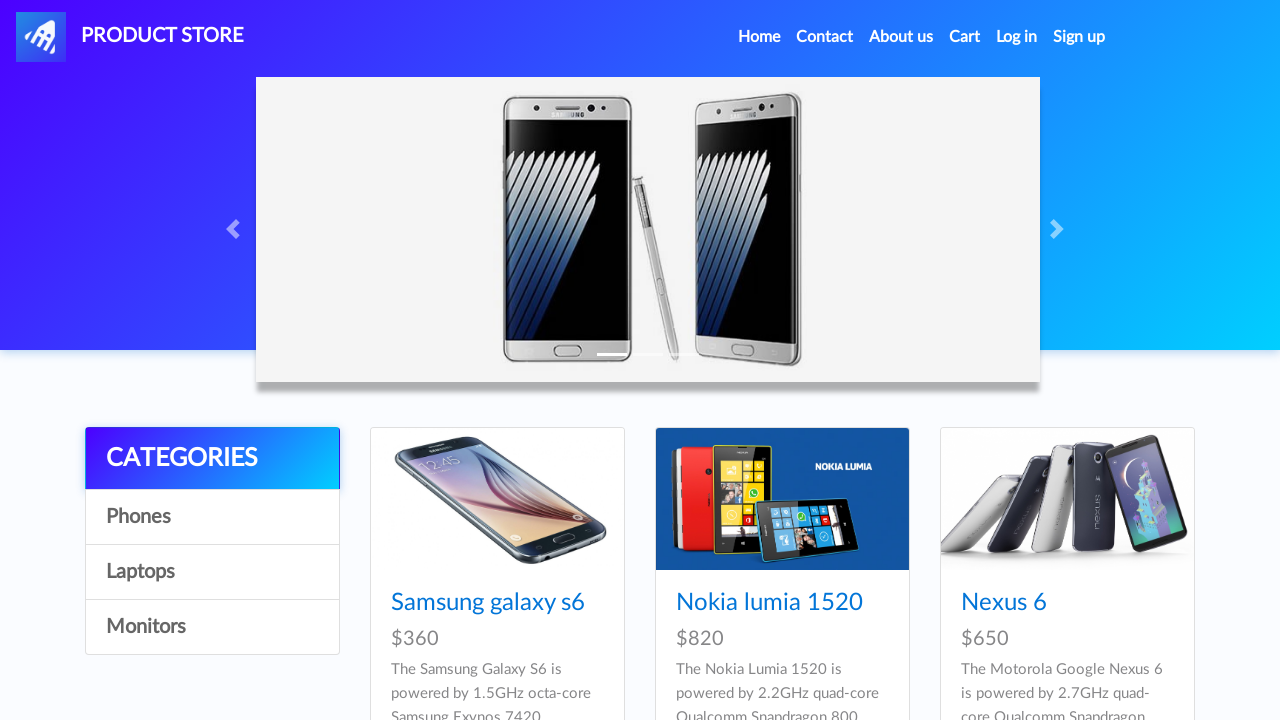

Located all product device links
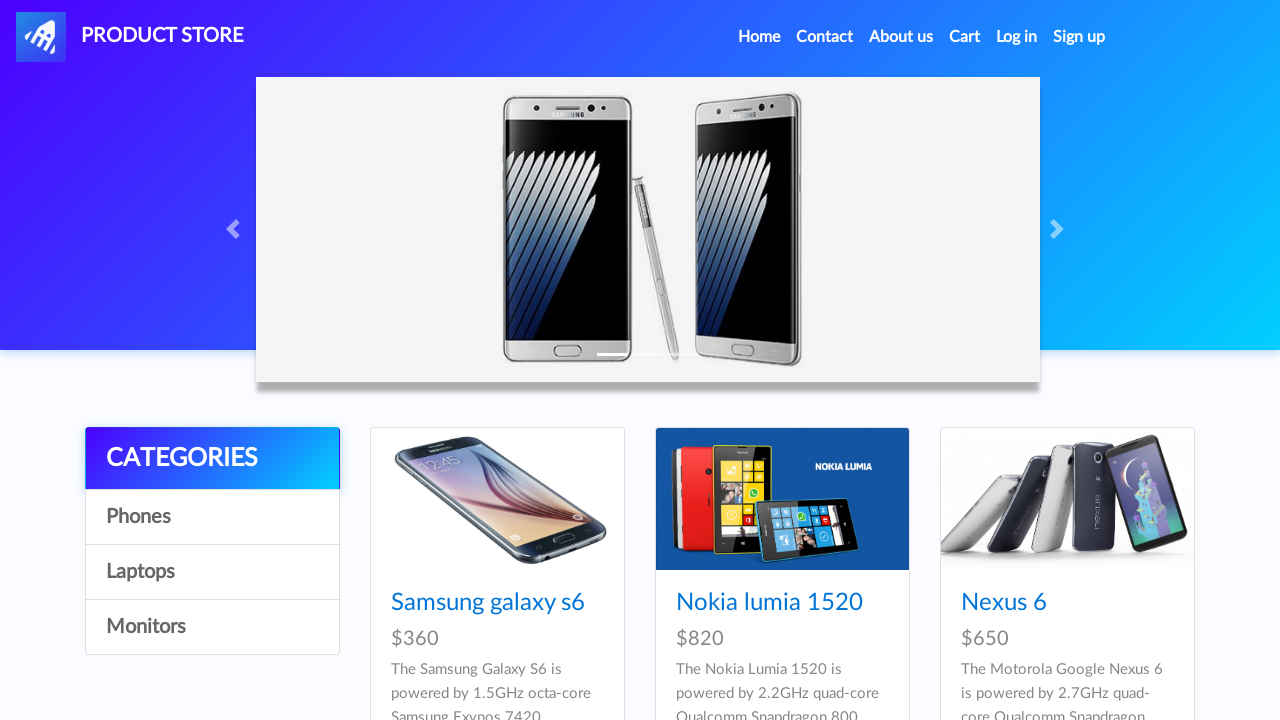

Verified first product device card is visible - product listings confirmed
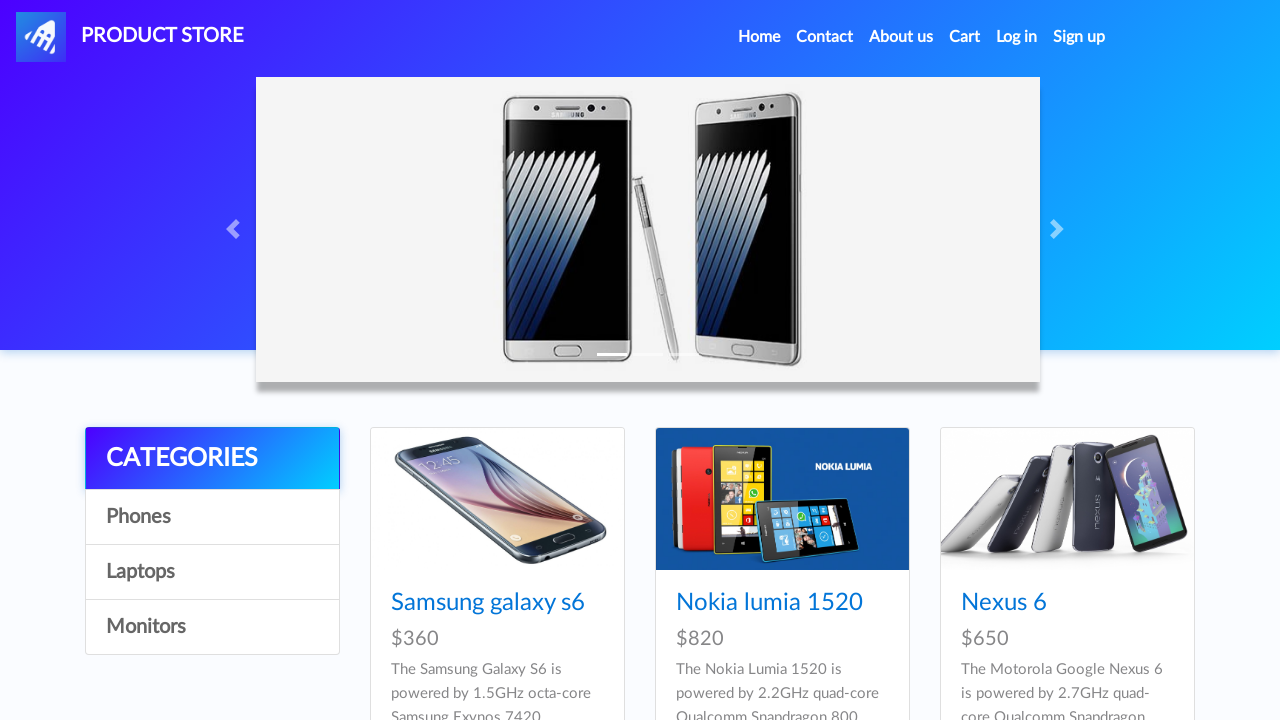

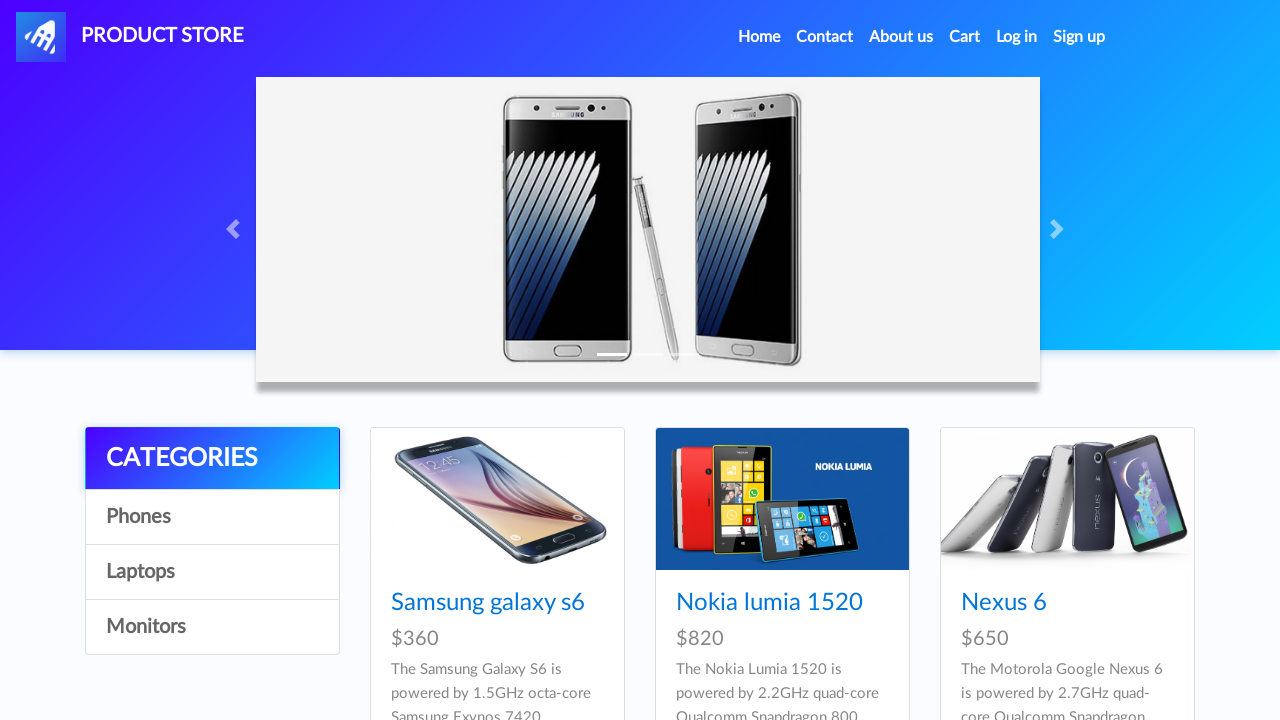